Tests various button click interactions including double-click, regular click, and right-click, verifying appropriate messages appear for each action

Starting URL: https://demoqa.com/buttons

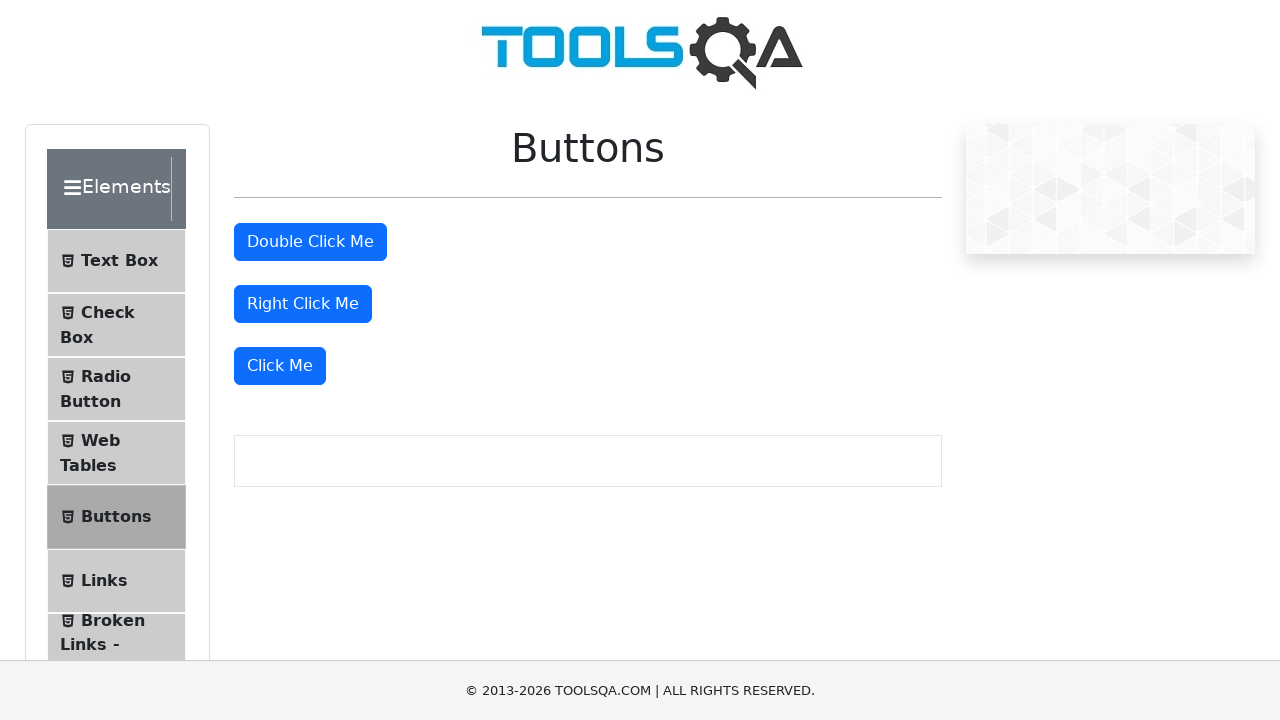

Navigated to buttons test page
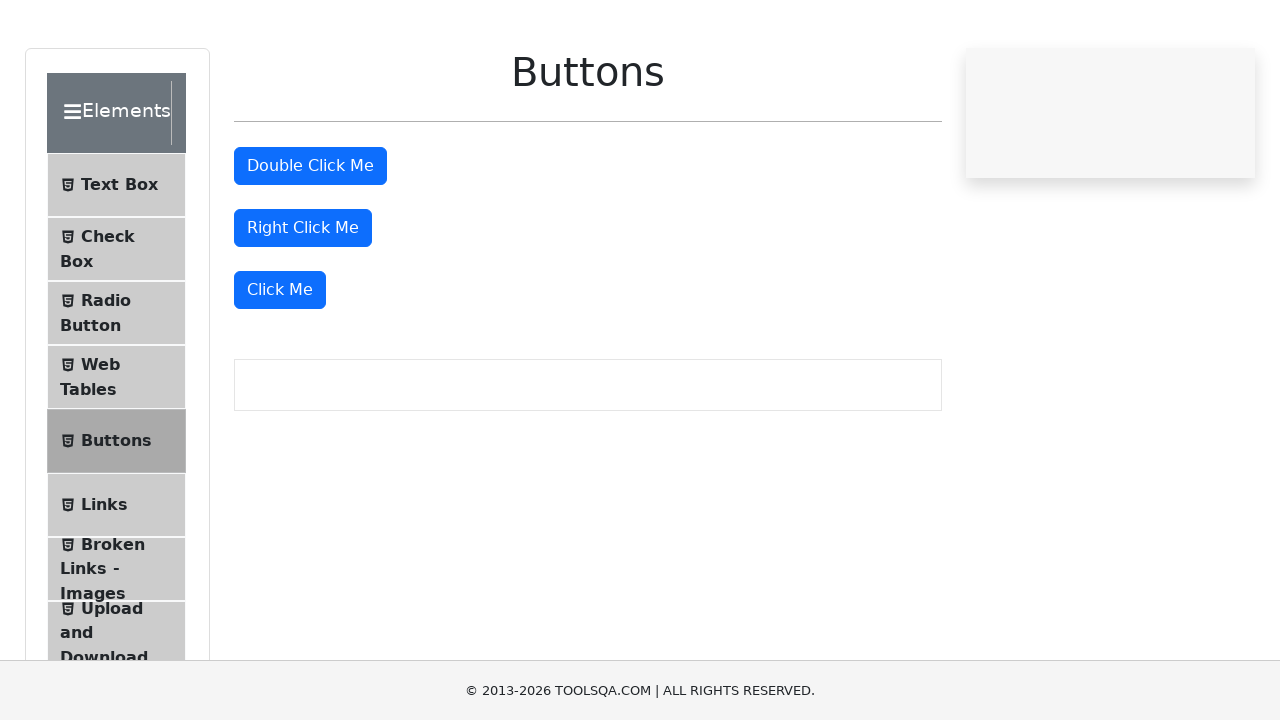

Located all buttons on the page
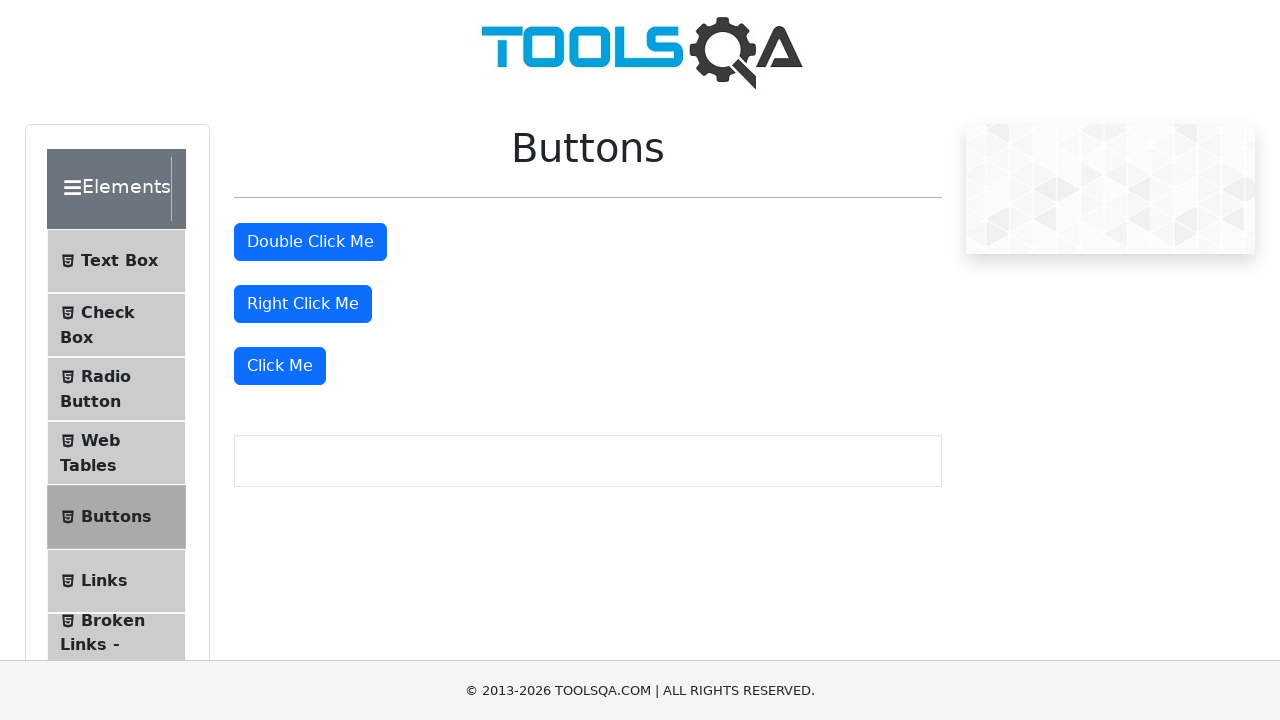

Double-clicked the second button at (310, 242) on button >> nth=1
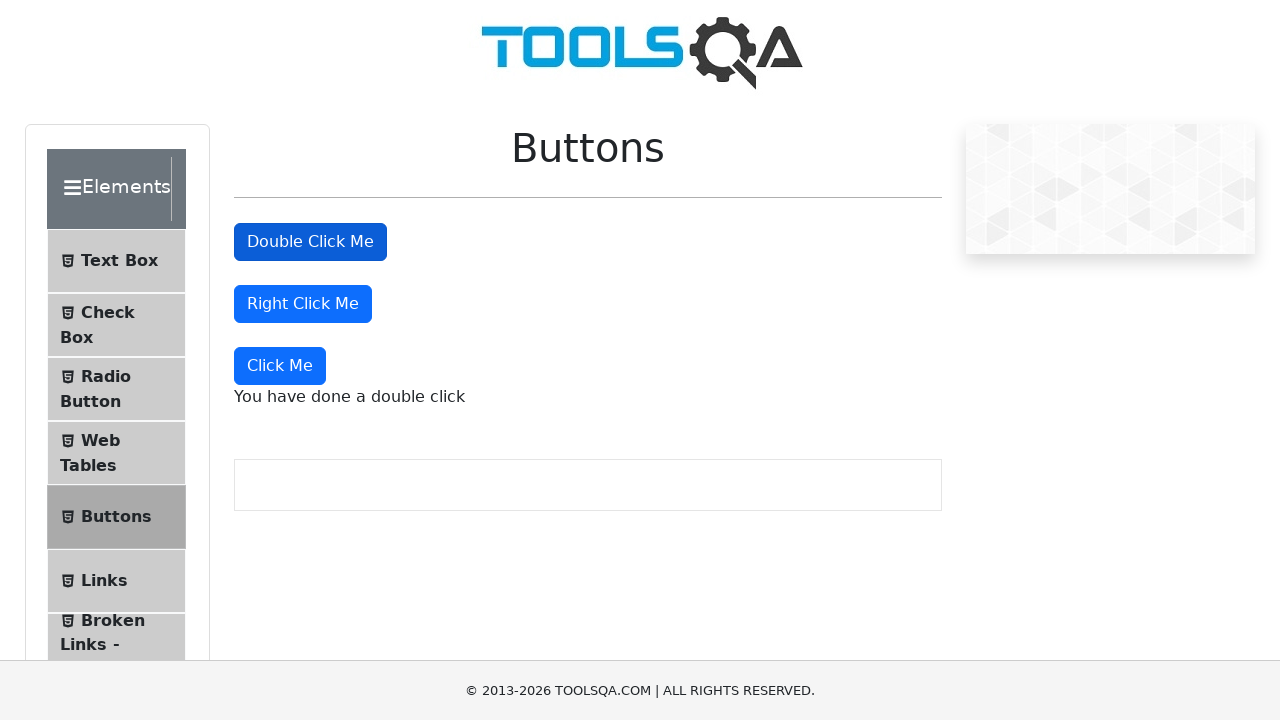

Clicked the fourth button for dynamic click test at (280, 366) on button >> nth=3
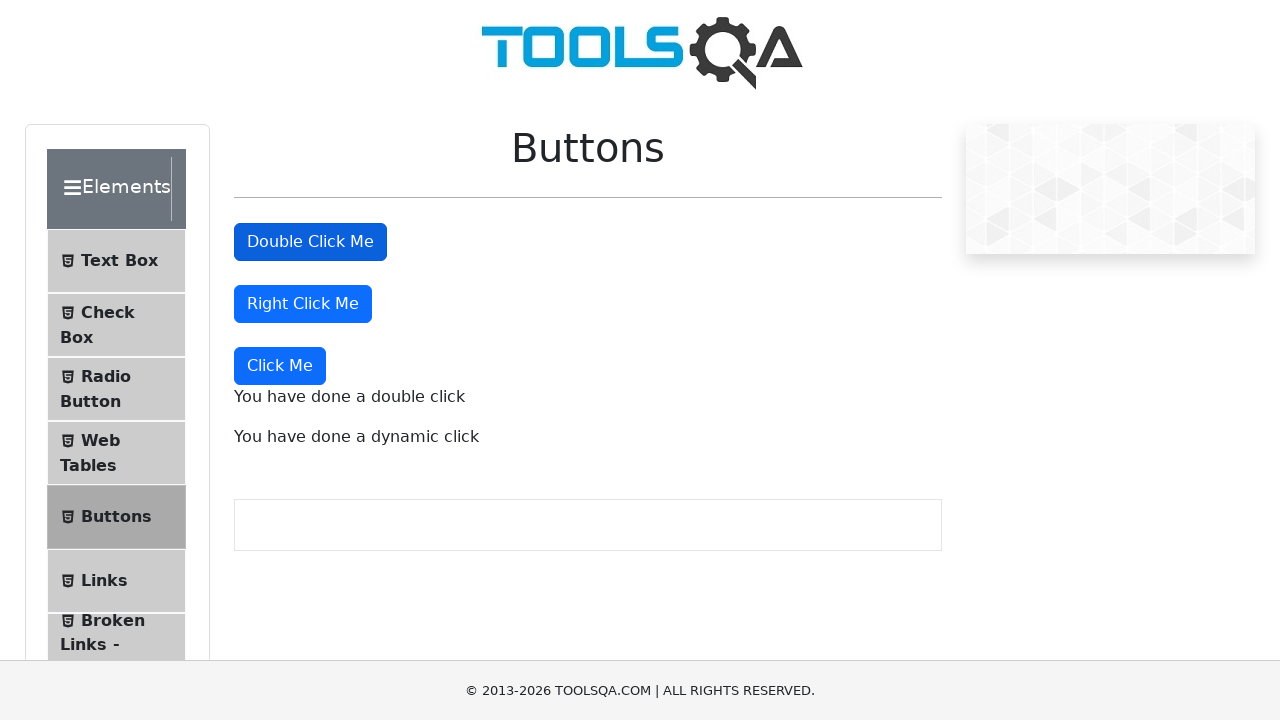

Dynamic click message appeared
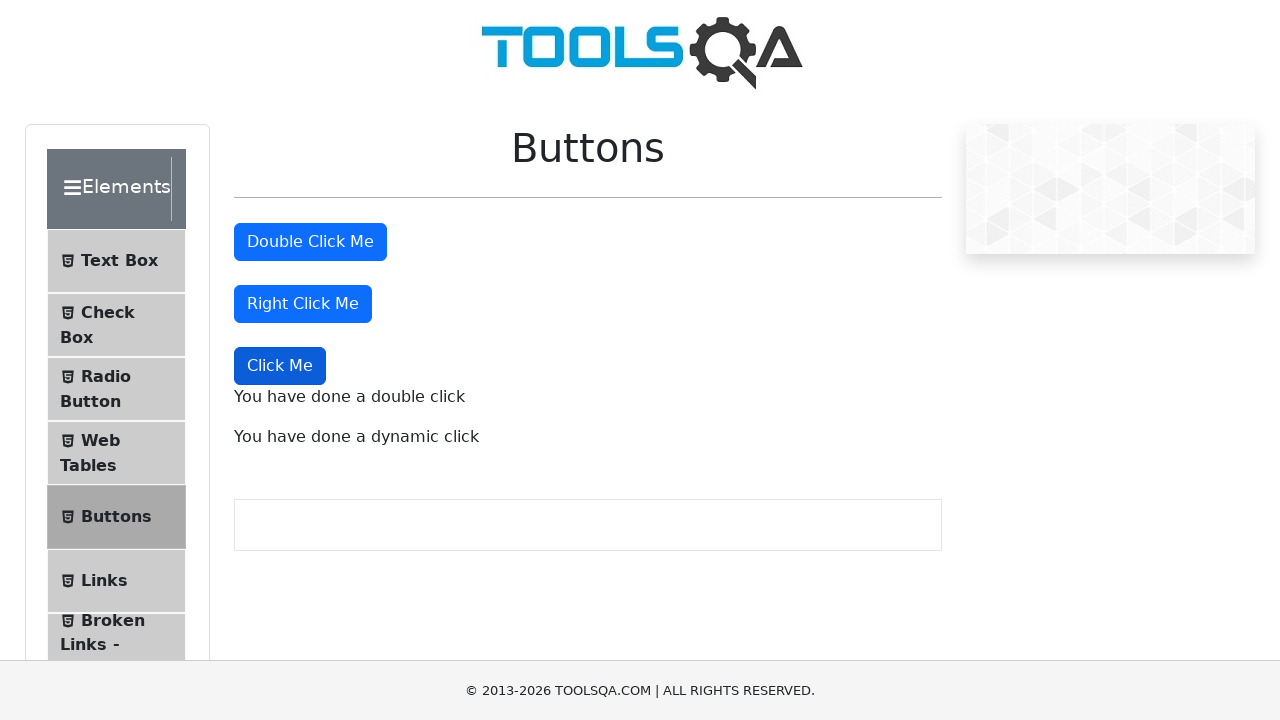

Verified dynamic click message contains expected text
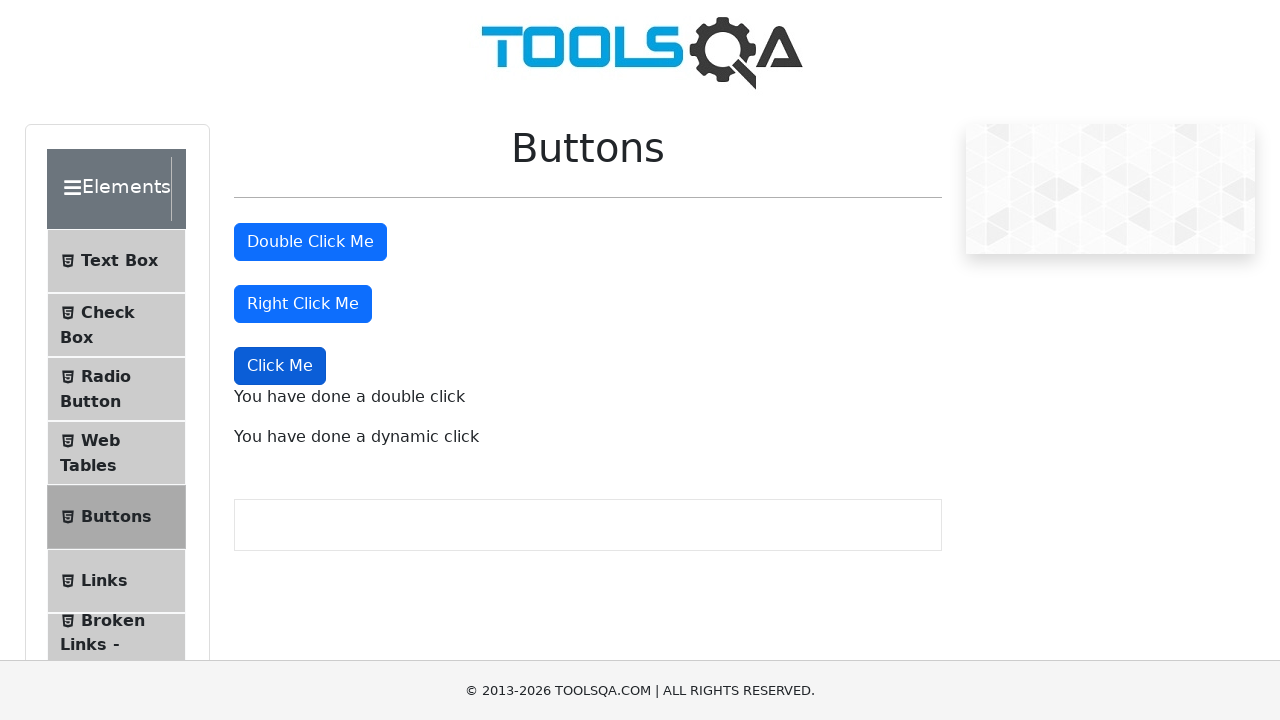

Right-clicked the third button at (303, 304) on button >> nth=2
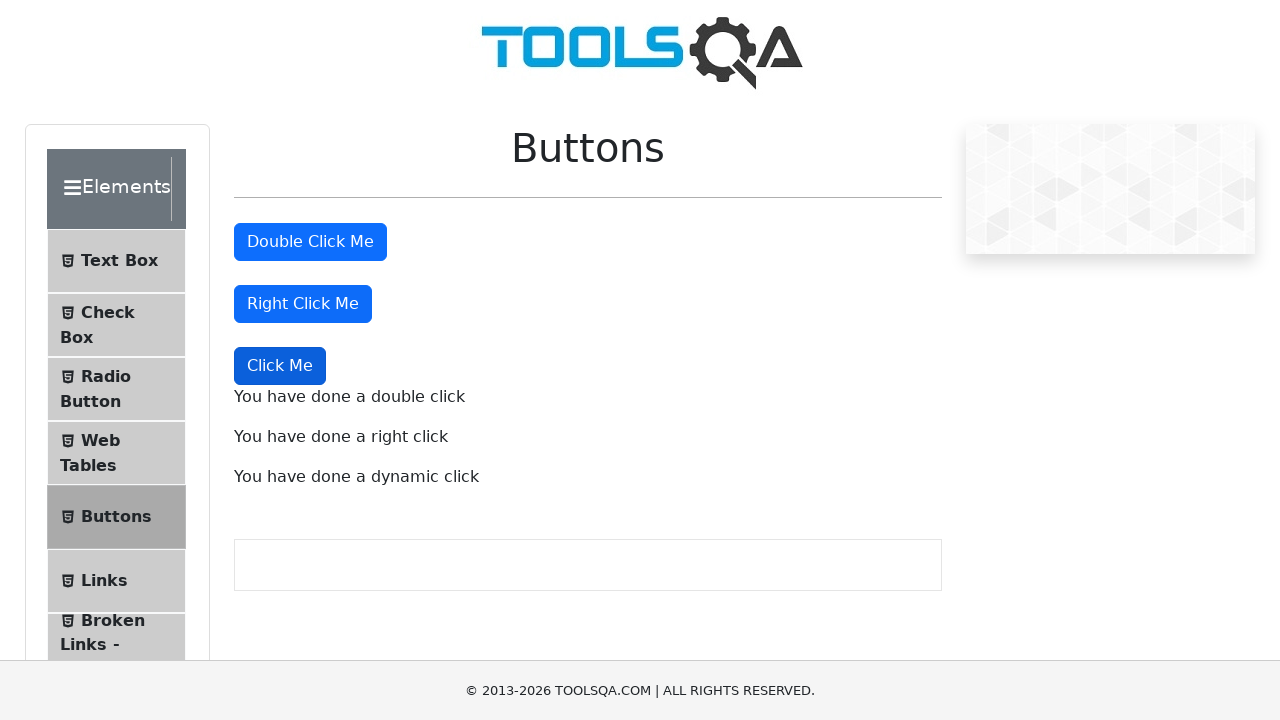

Right click message appeared
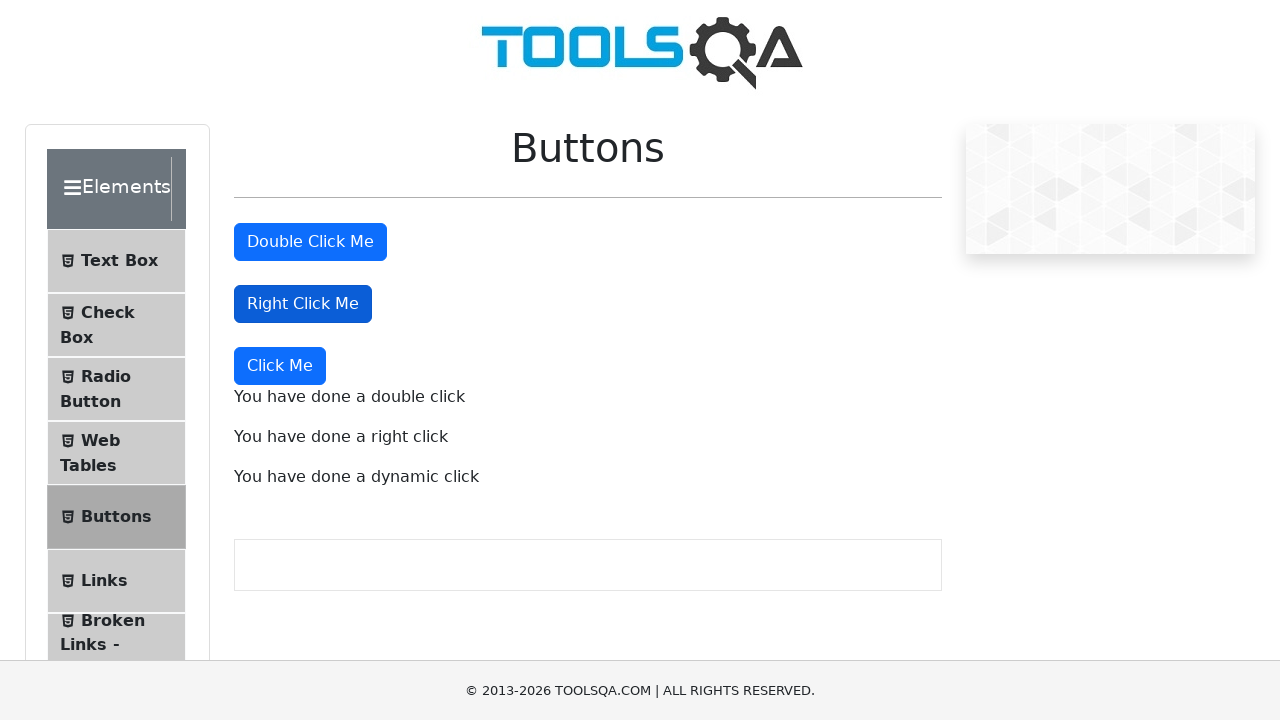

Verified right click message contains expected text
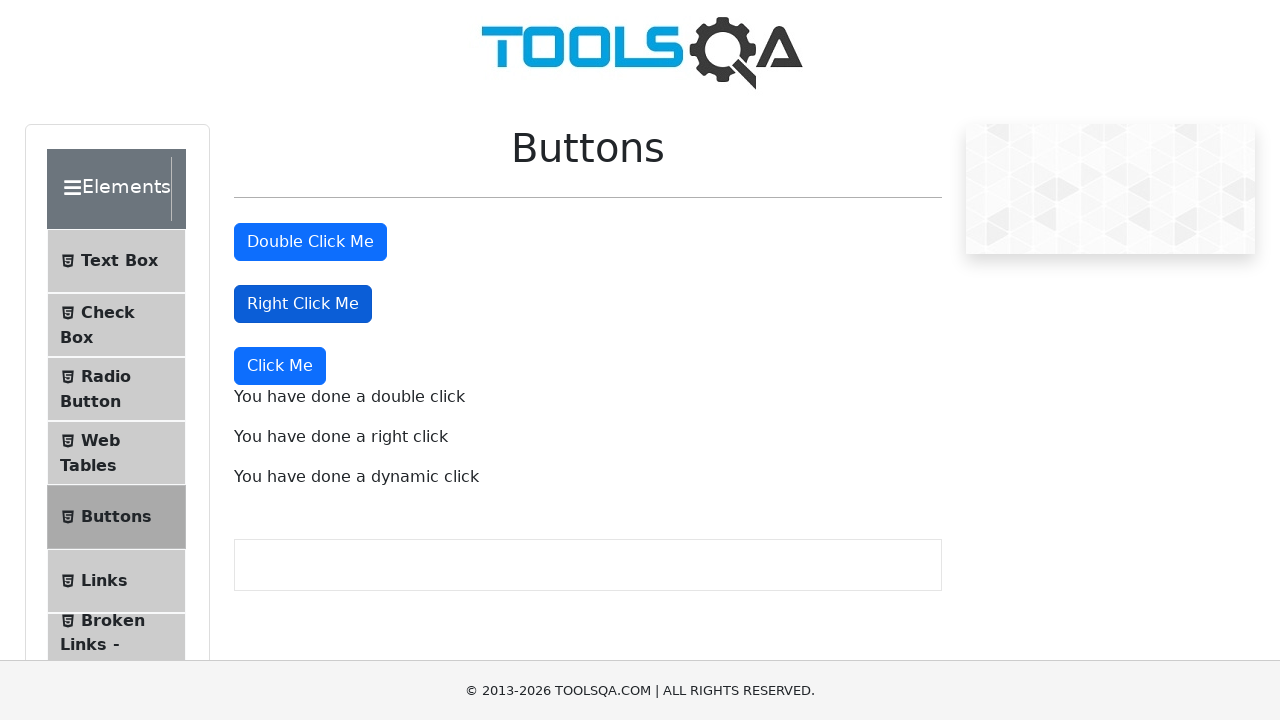

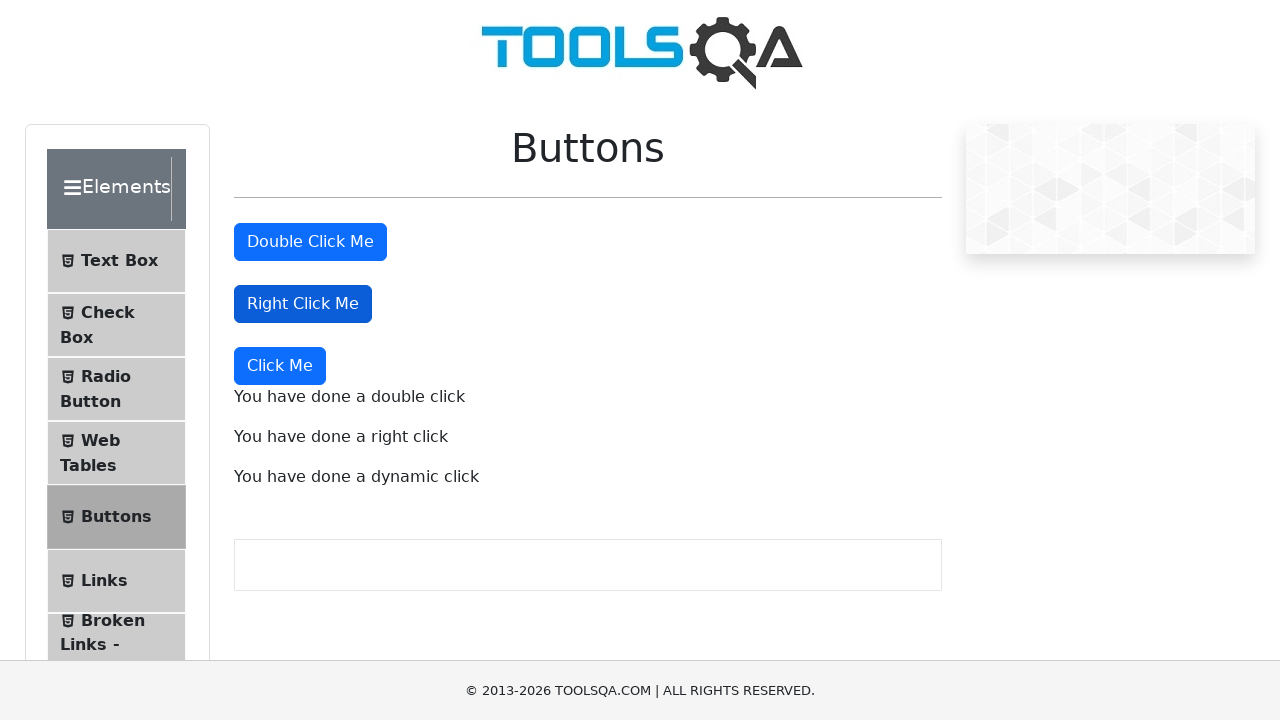